Tests dynamic content loading by clicking a start button and waiting for hidden content to become visible

Starting URL: https://the-internet.herokuapp.com/dynamic_loading/1

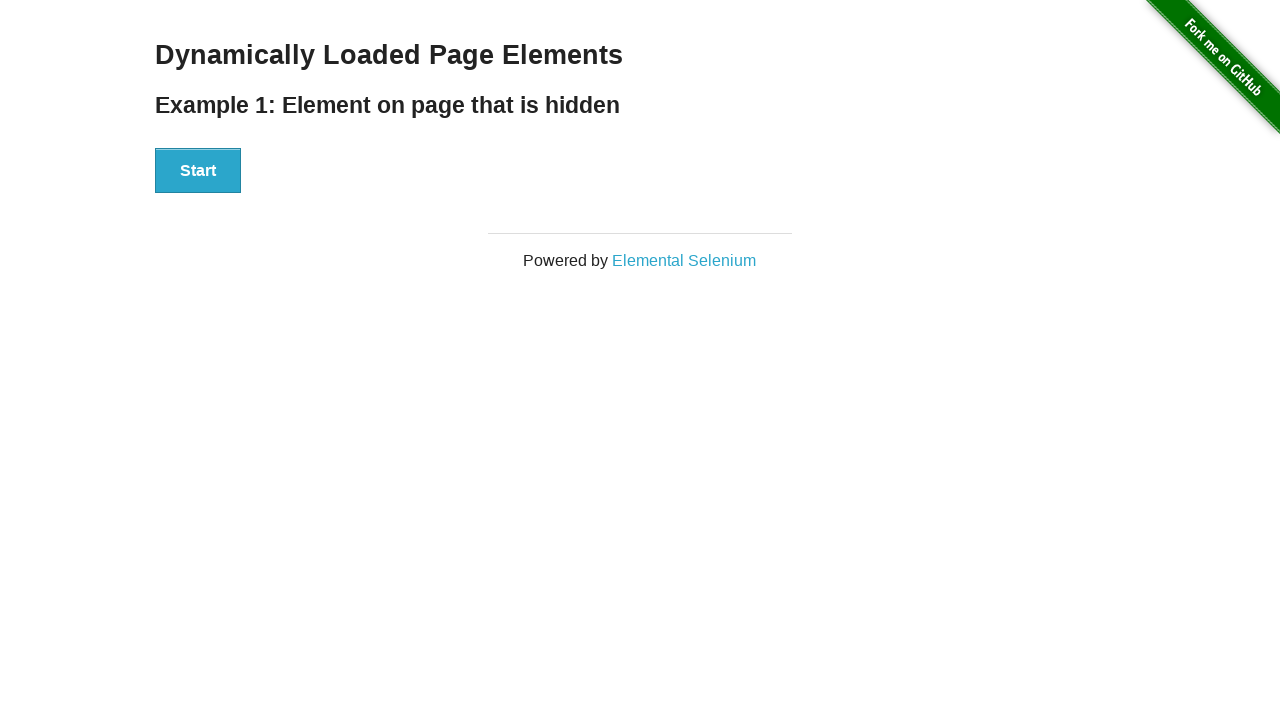

Clicked Start button to trigger dynamic content loading at (198, 171) on #start button
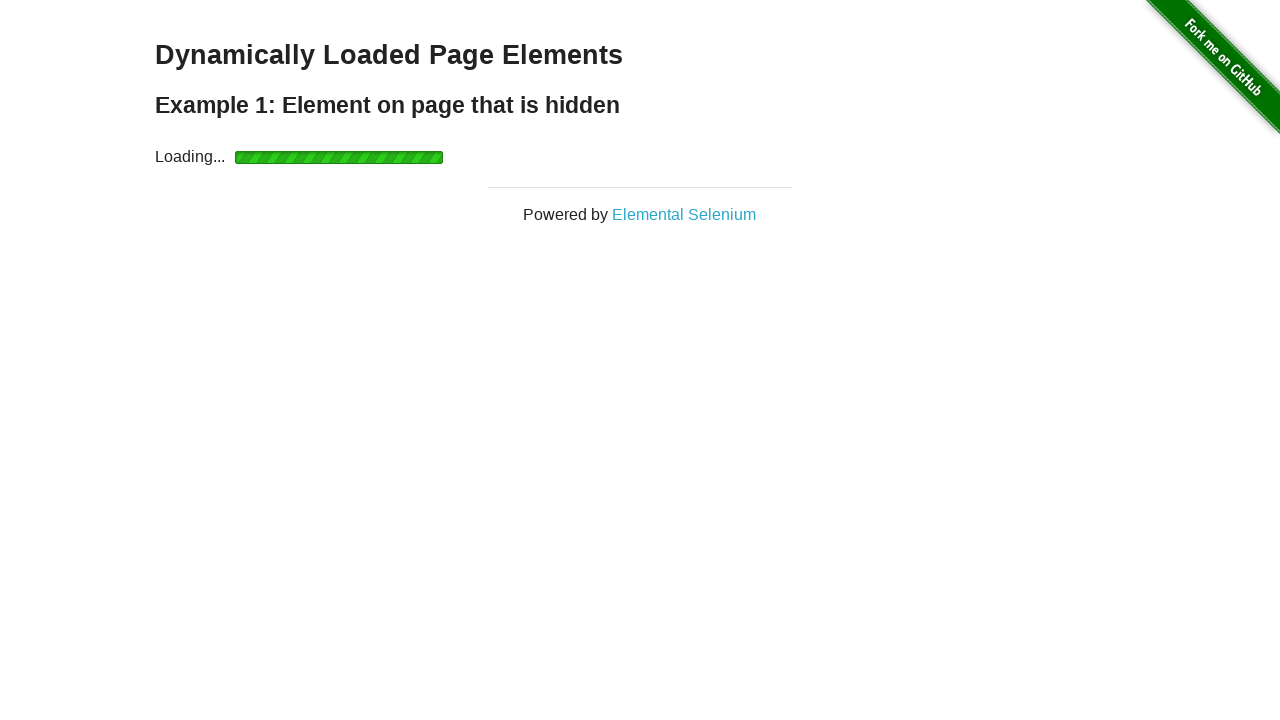

Waited for hidden content (#finish) to become visible
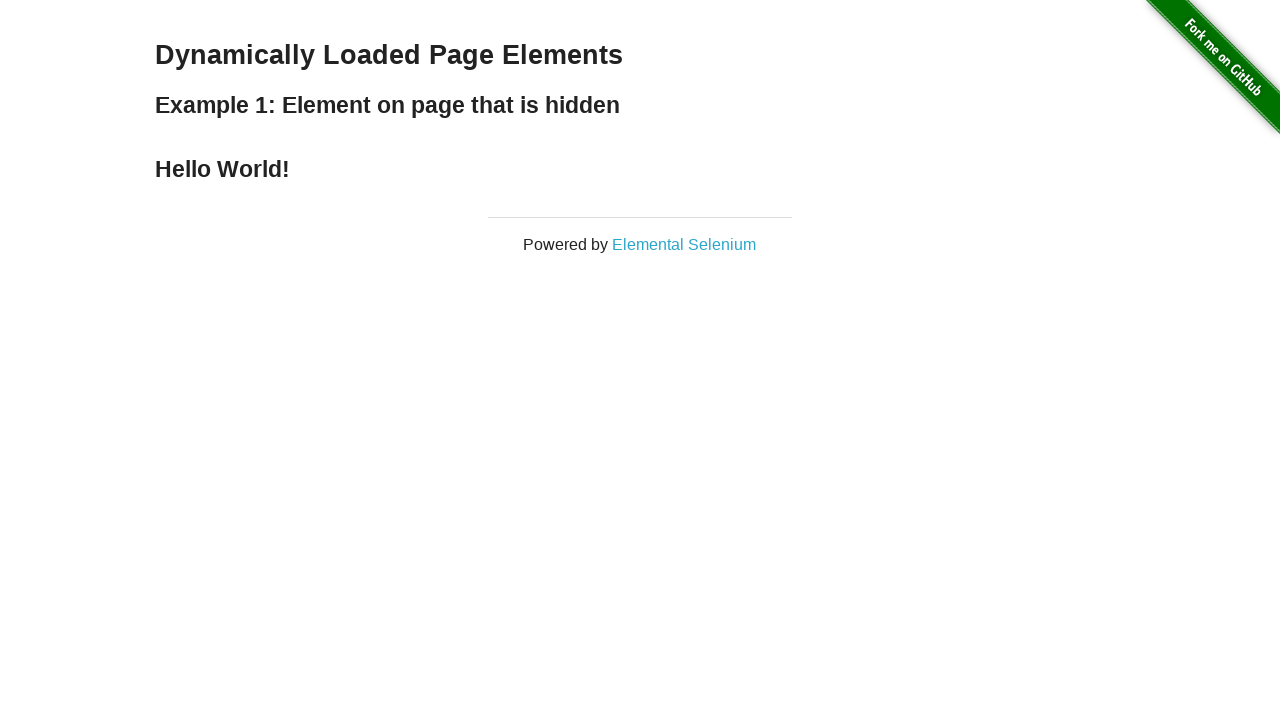

Retrieved text content from #finish: '
    Hello World!
  '
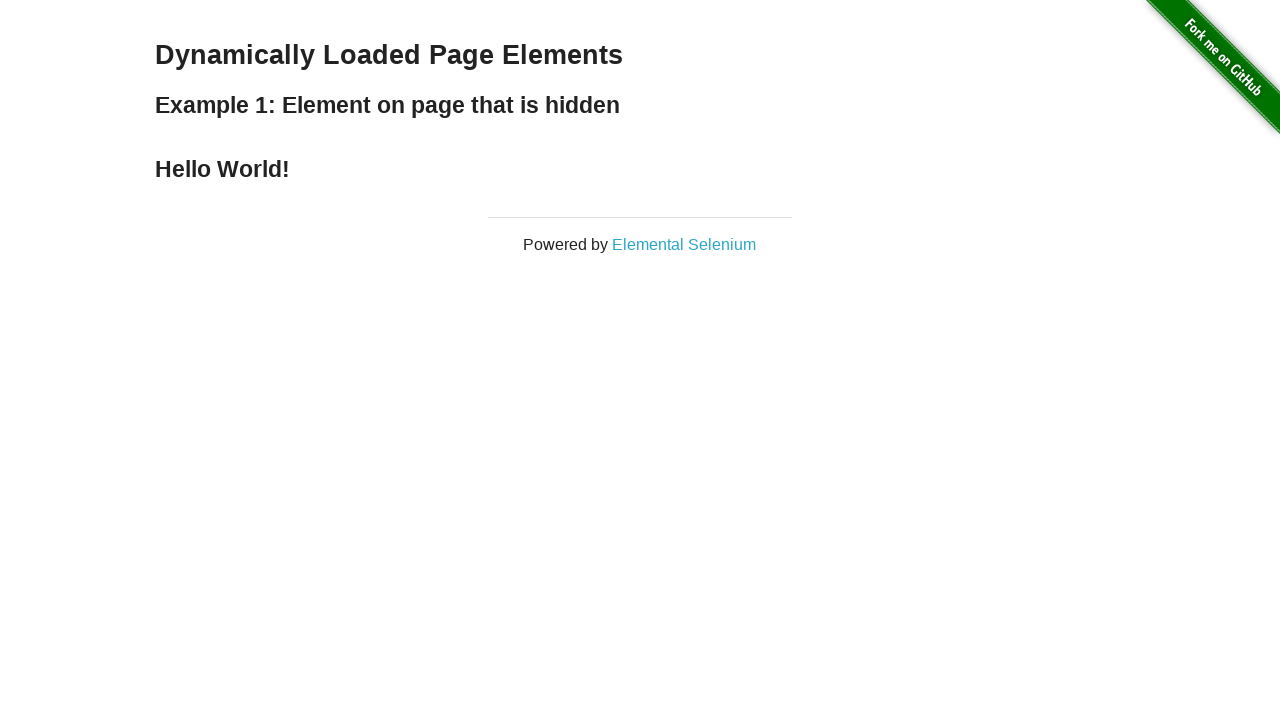

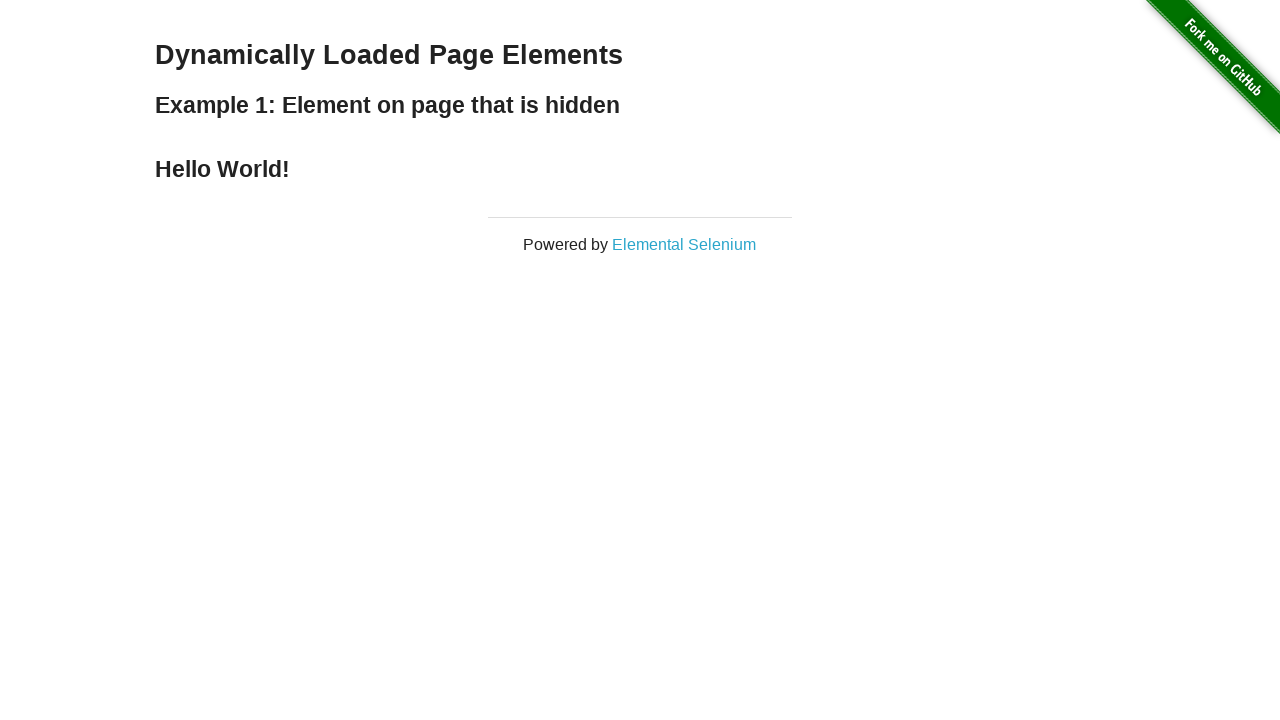